Navigates to Rahul Shetty Academy website and verifies the page loads by checking the title

Starting URL: https://rahulshettyacademy.com/

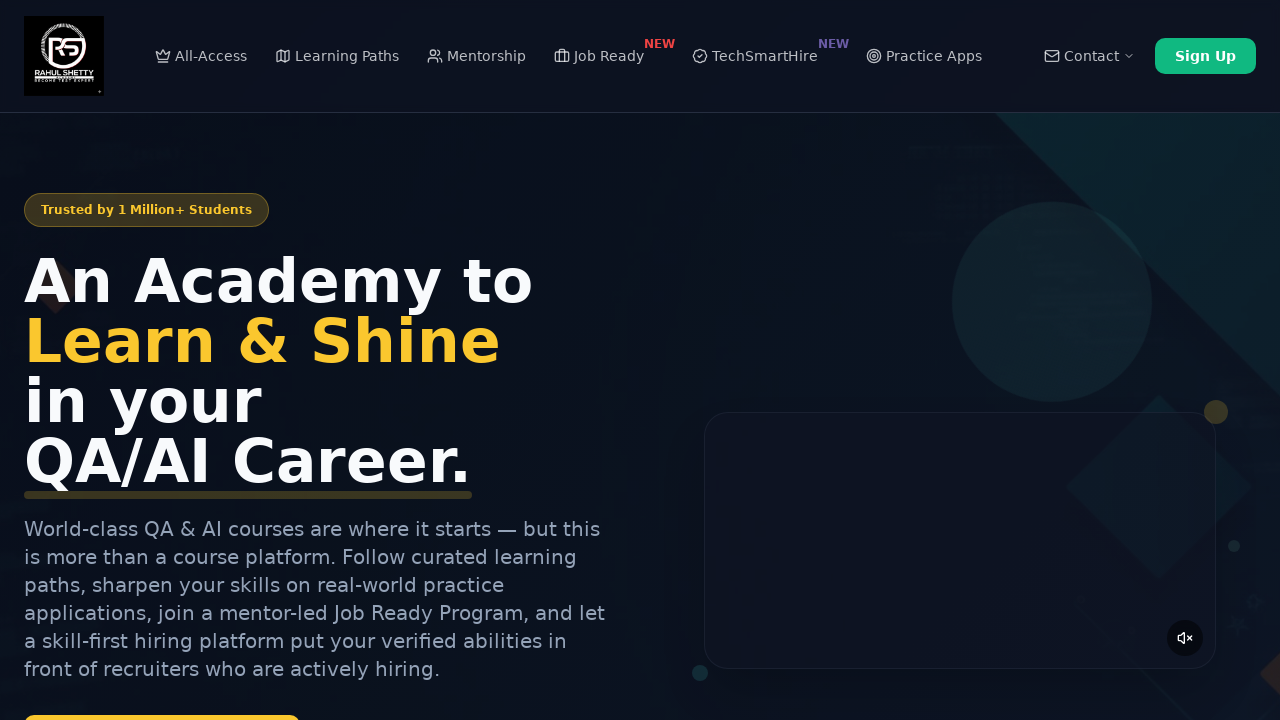

Navigated to Rahul Shetty Academy website
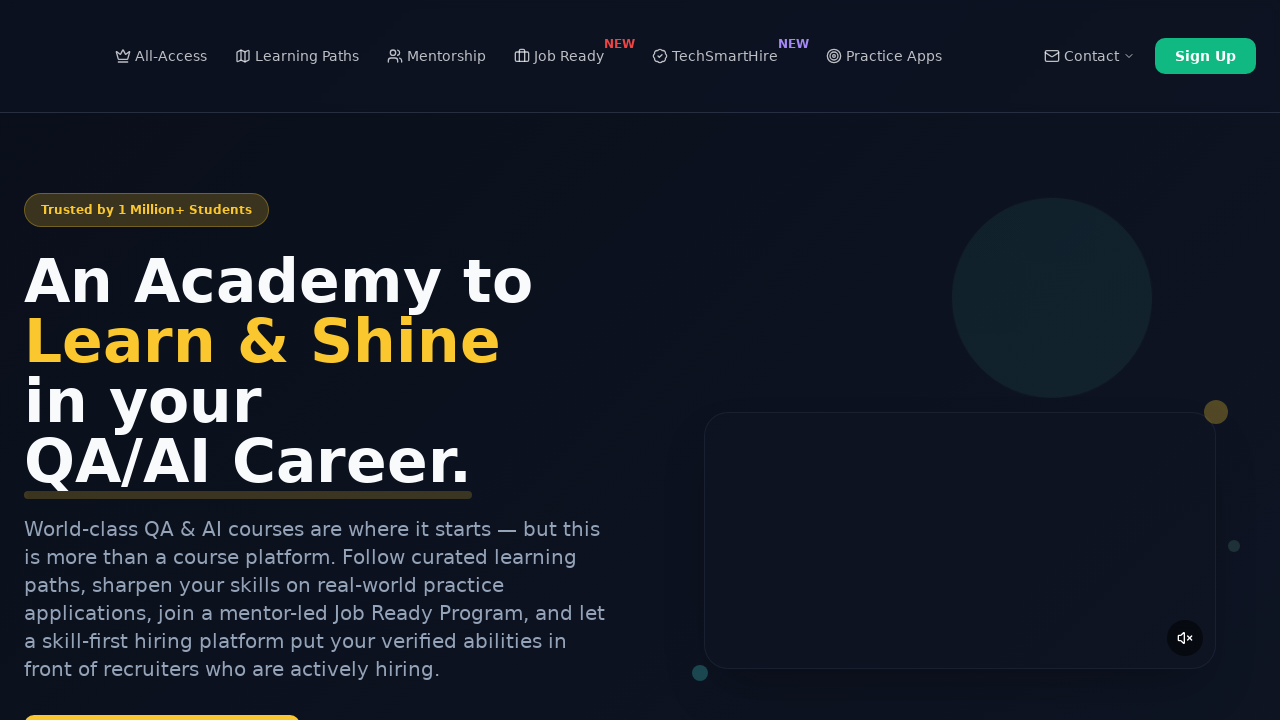

Retrieved page title: Rahul Shetty Academy | QA Automation, Playwright, AI Testing & Online Training
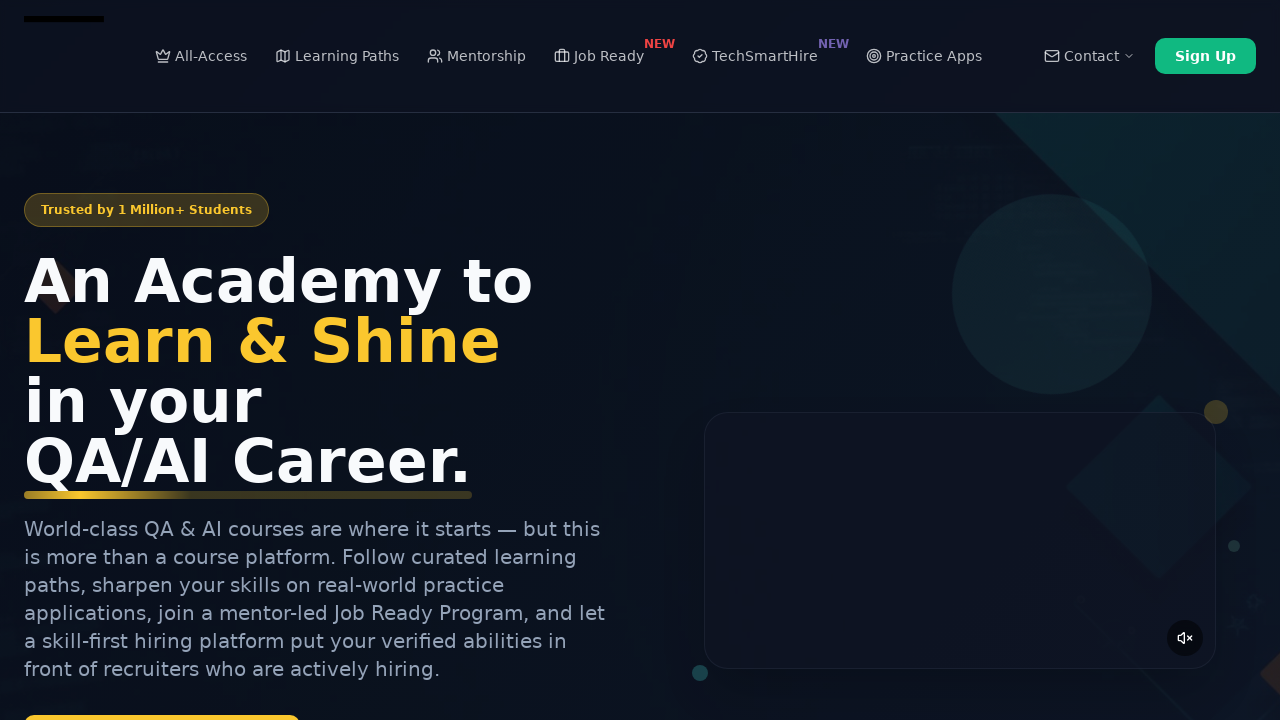

Printed page title to console
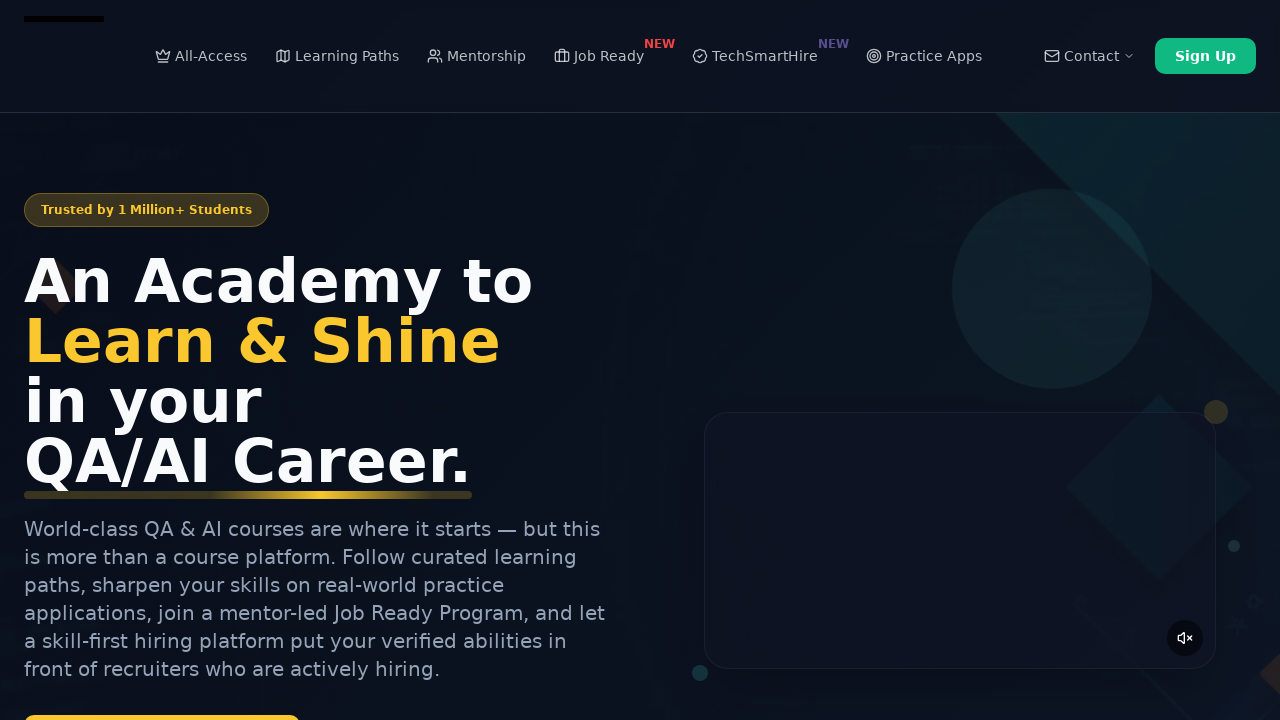

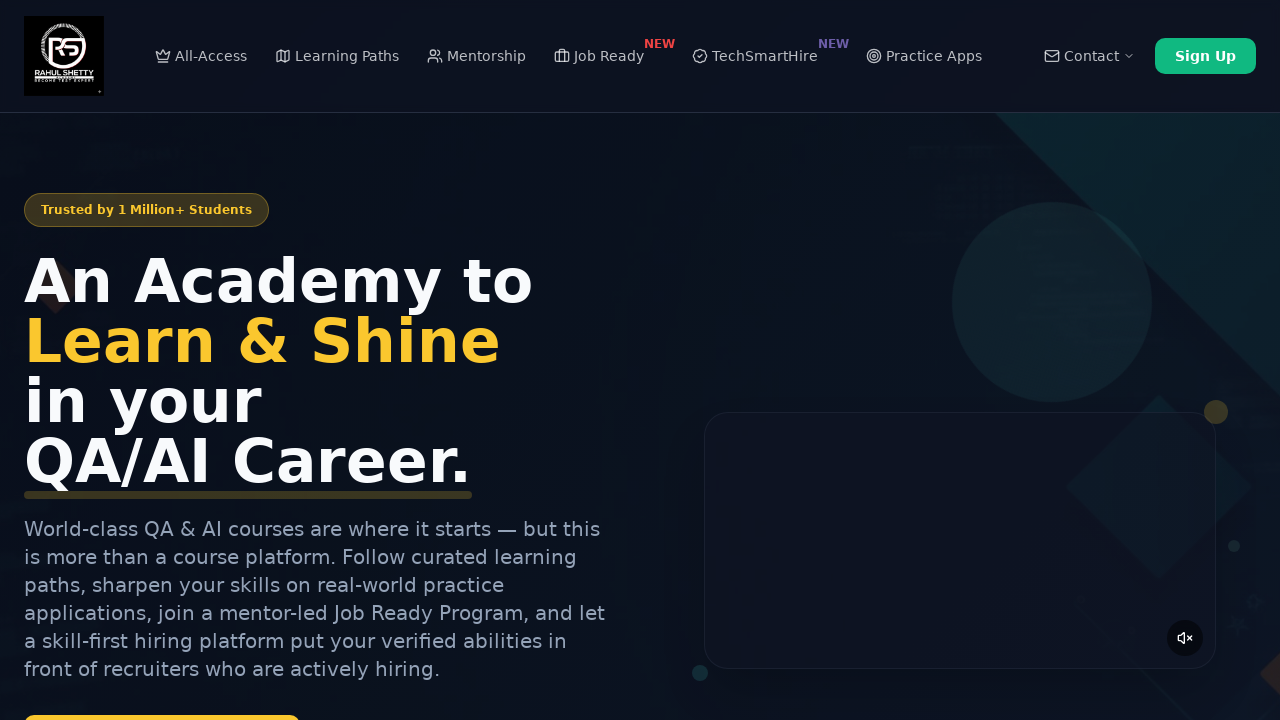